Fills out a practice form on DemoQA website including personal details like name, email, gender, phone number, date of birth and subject selection

Starting URL: https://demoqa.com/

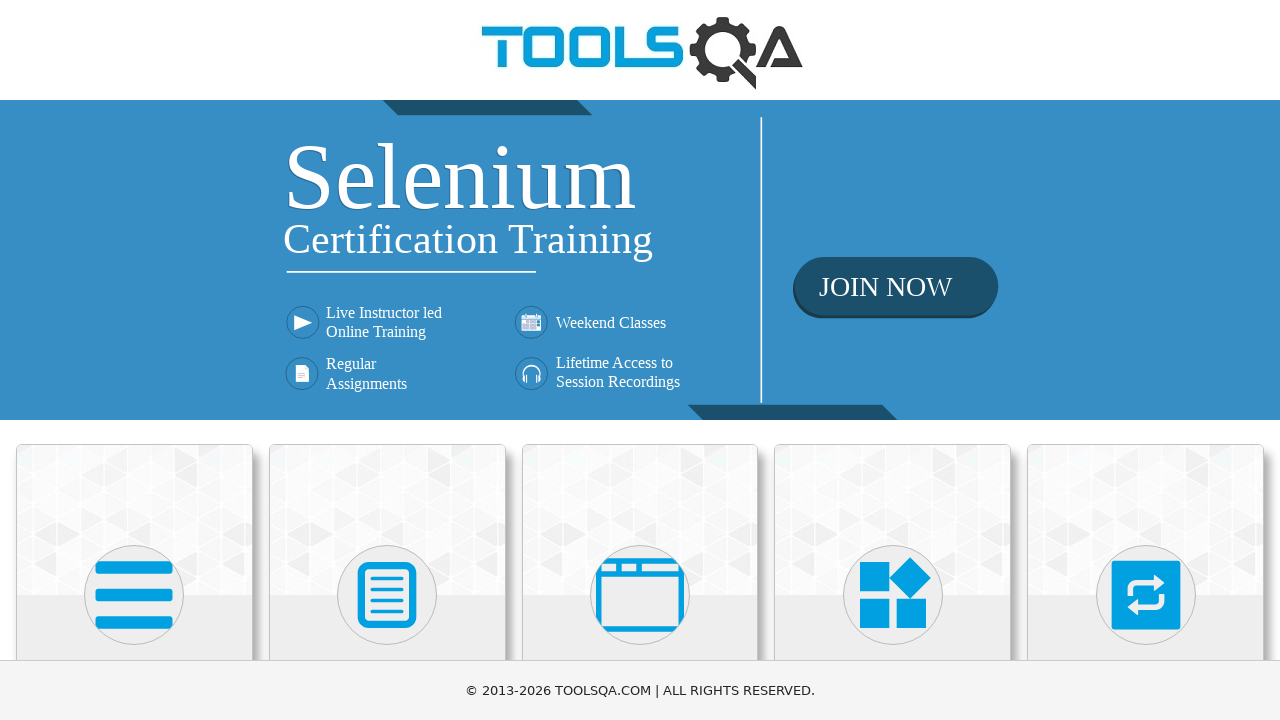

Scrolled down to view elements section
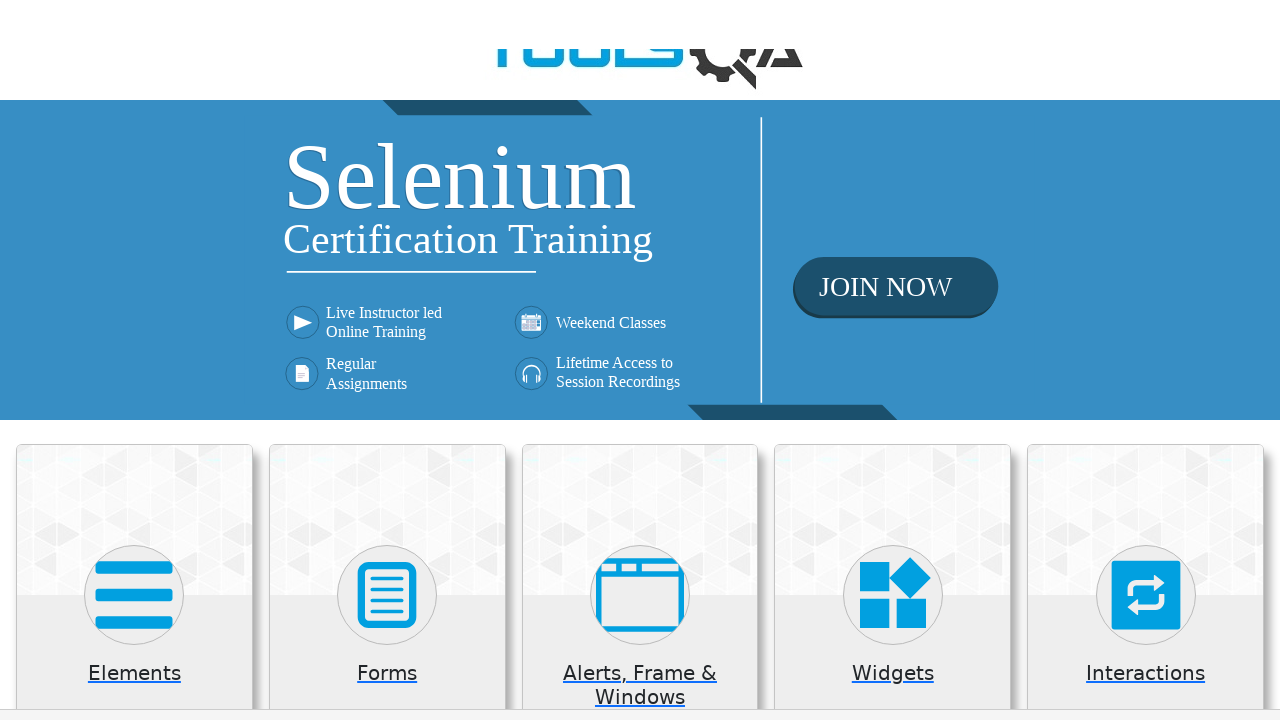

Clicked on Forms card at (387, 43) on text=Forms
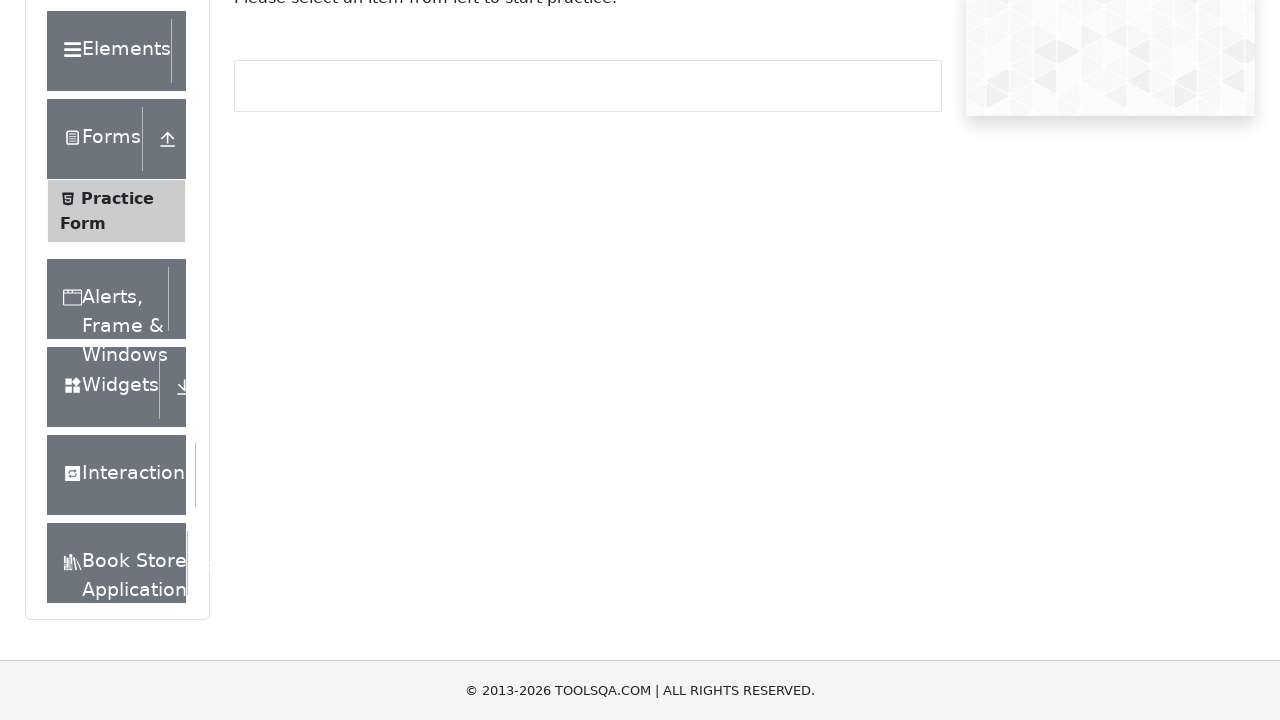

Clicked on Practice Form at (117, 198) on text=Practice Form
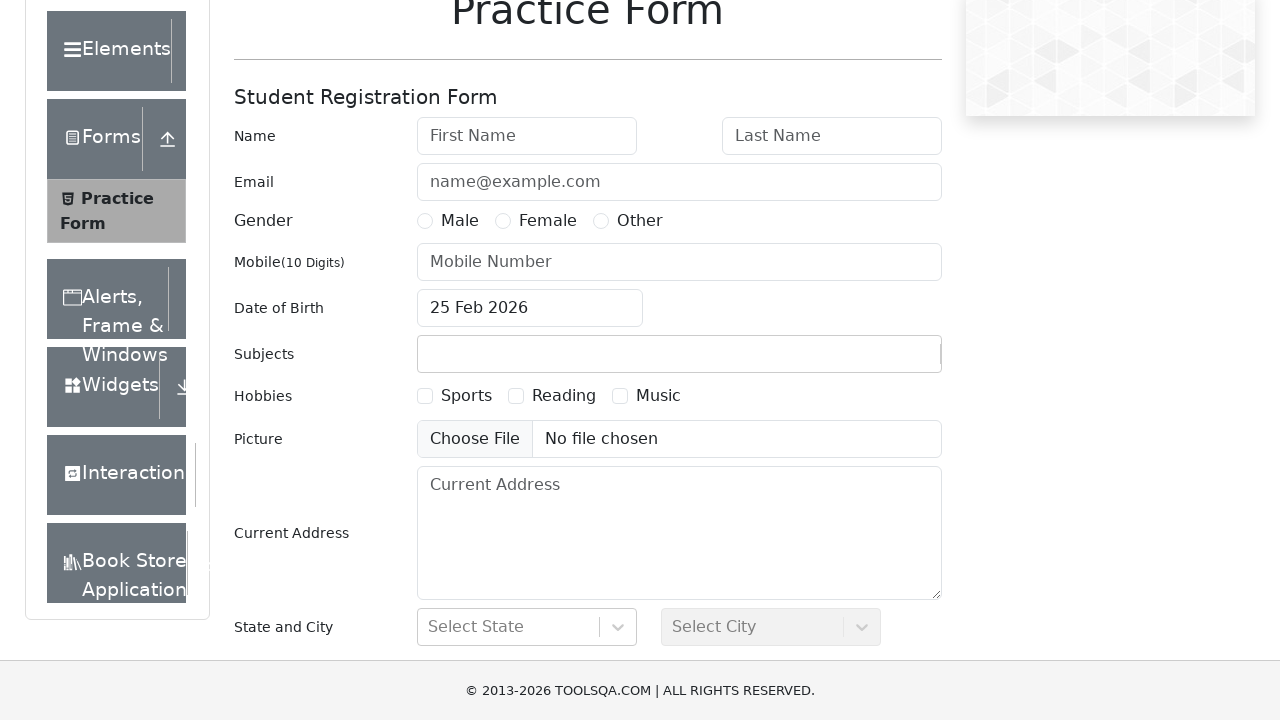

Scrolled down to view the practice form
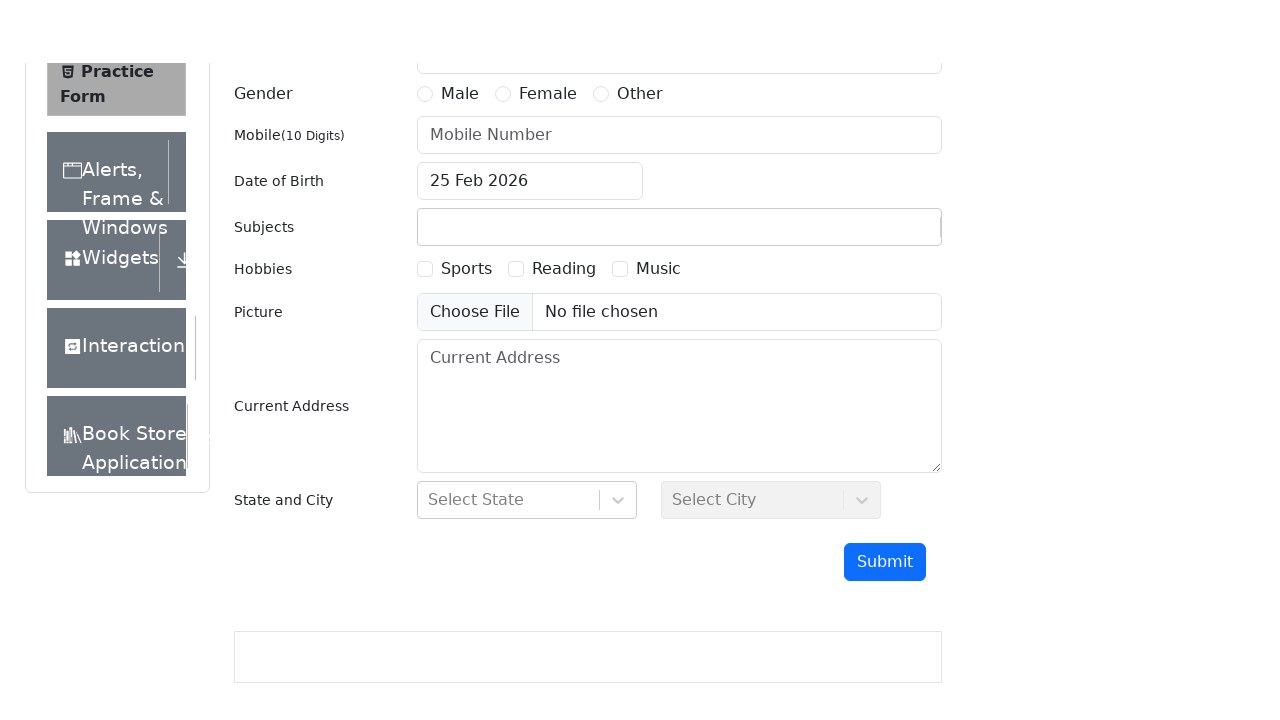

Filled first name field with 'Mounika' on #firstName
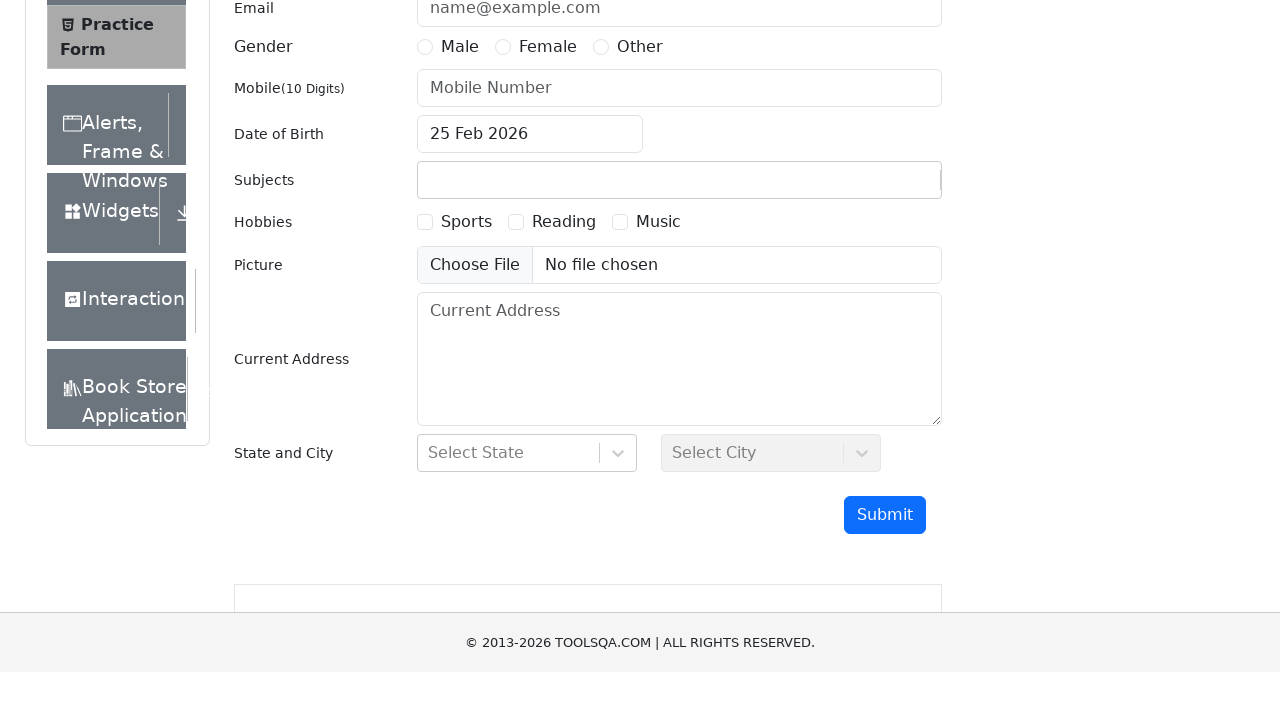

Filled last name field with 'Rudrarapu' on #lastName
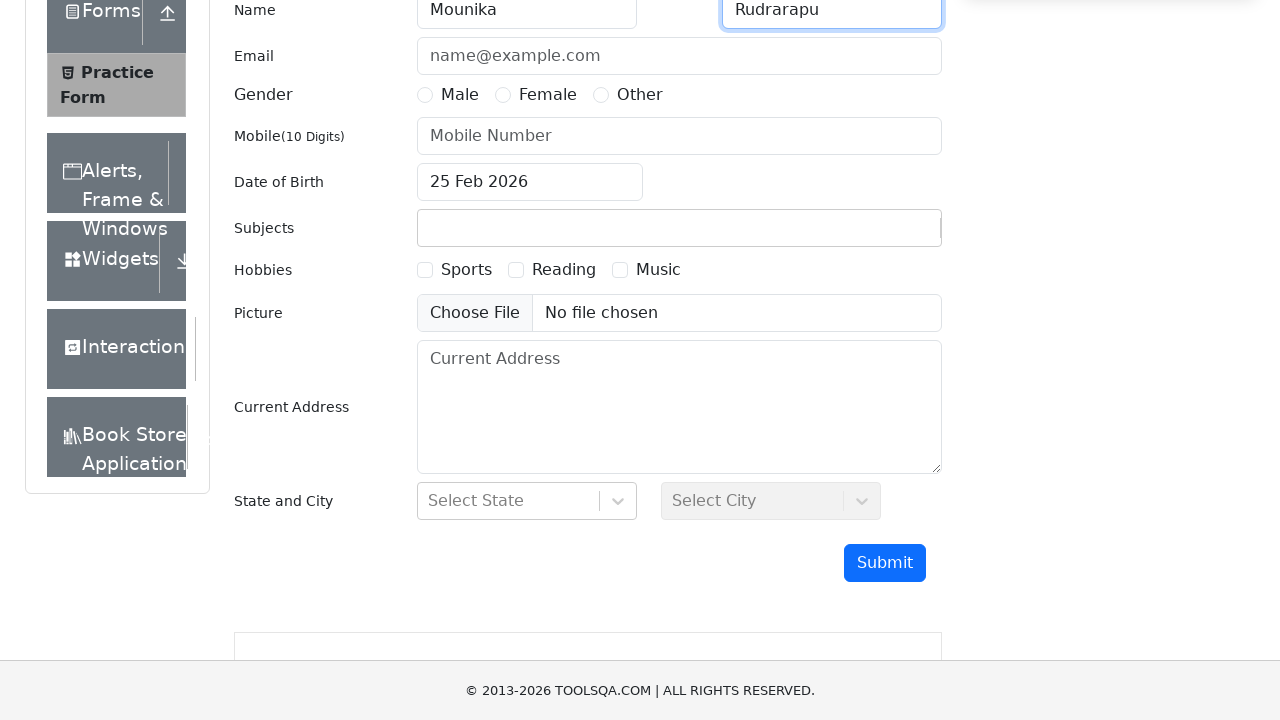

Filled email field with 'mounika@gmail.com' on #userEmail
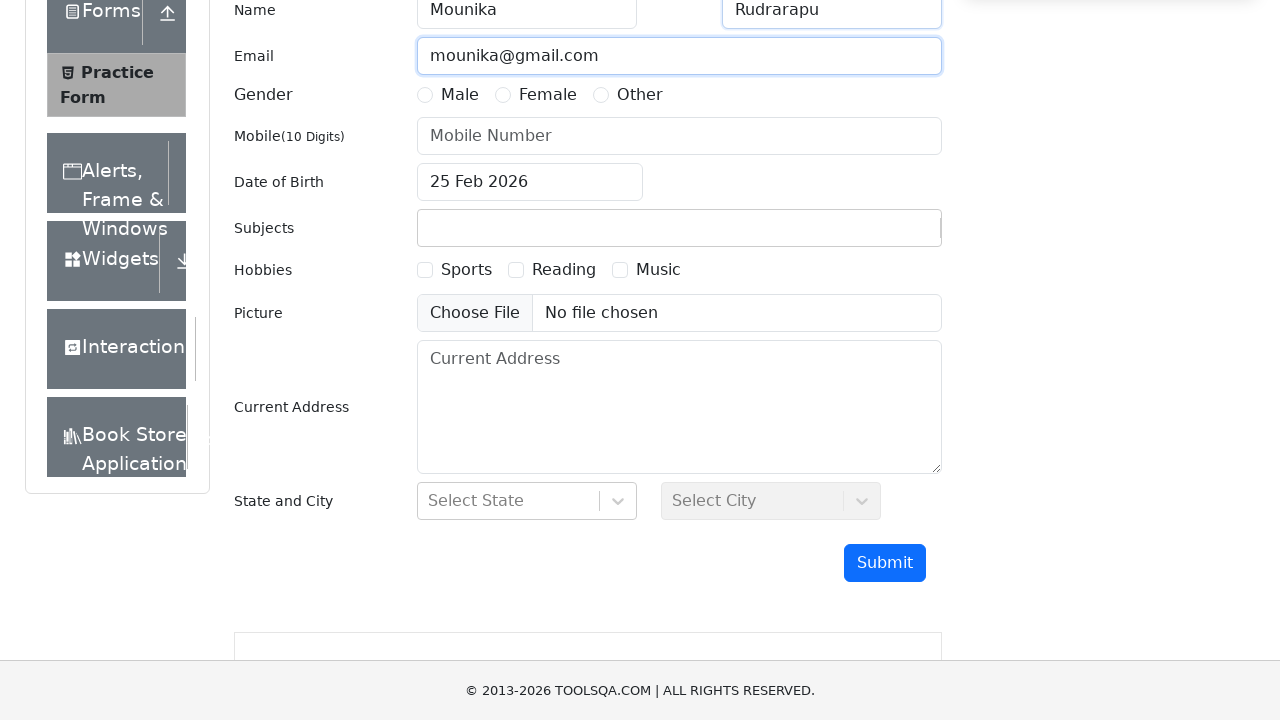

Selected Female gender option at (548, 95) on label[for='gender-radio-2']
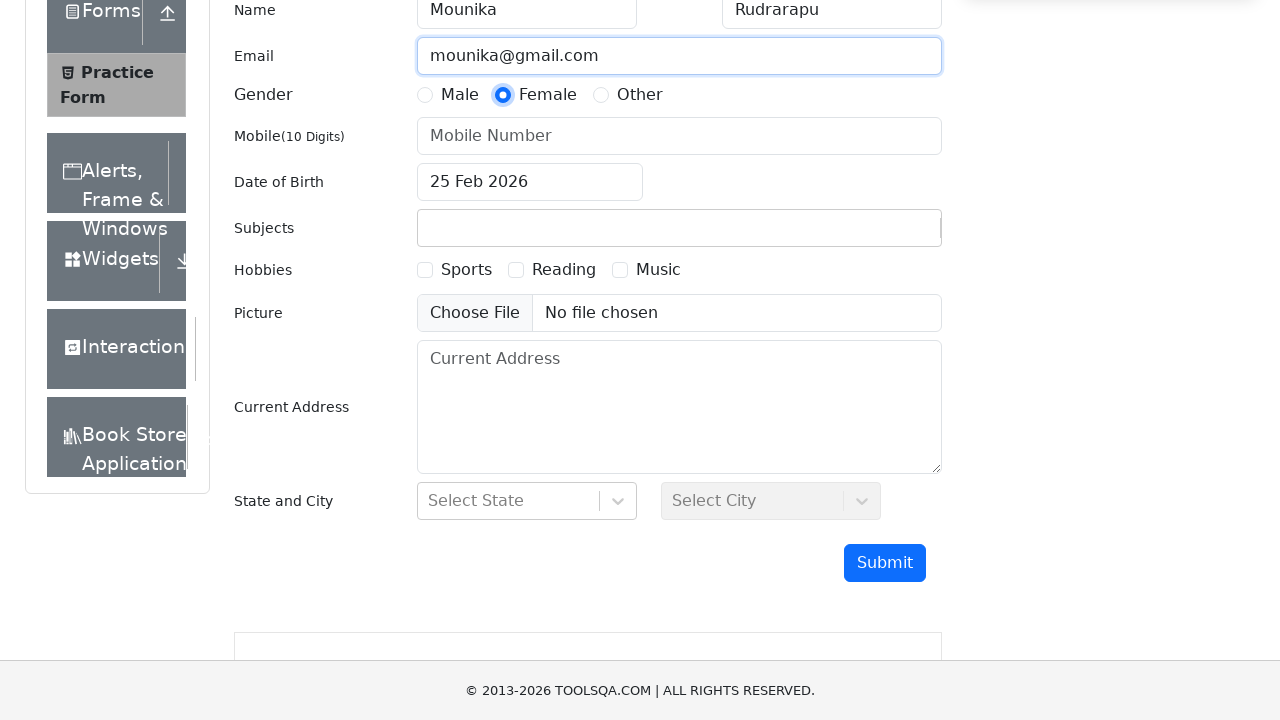

Filled mobile number field with '9876543211' on #userNumber
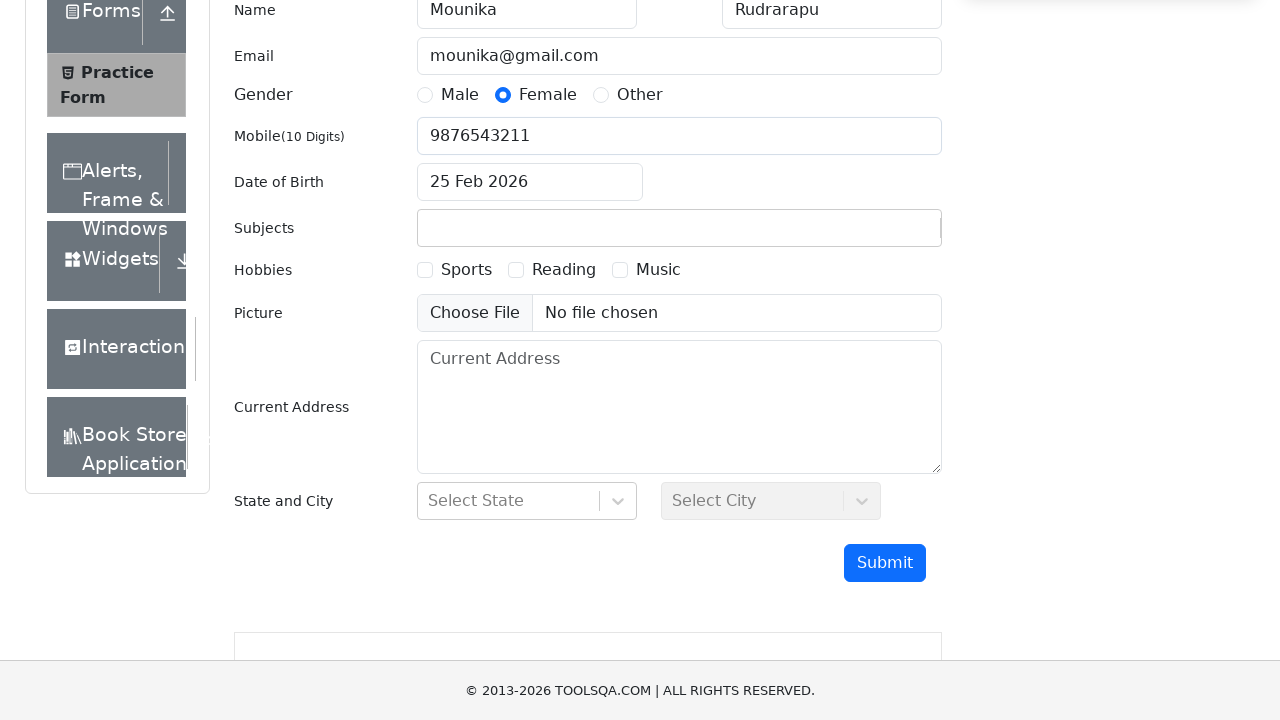

Clicked on date of birth input field at (530, 182) on #dateOfBirthInput
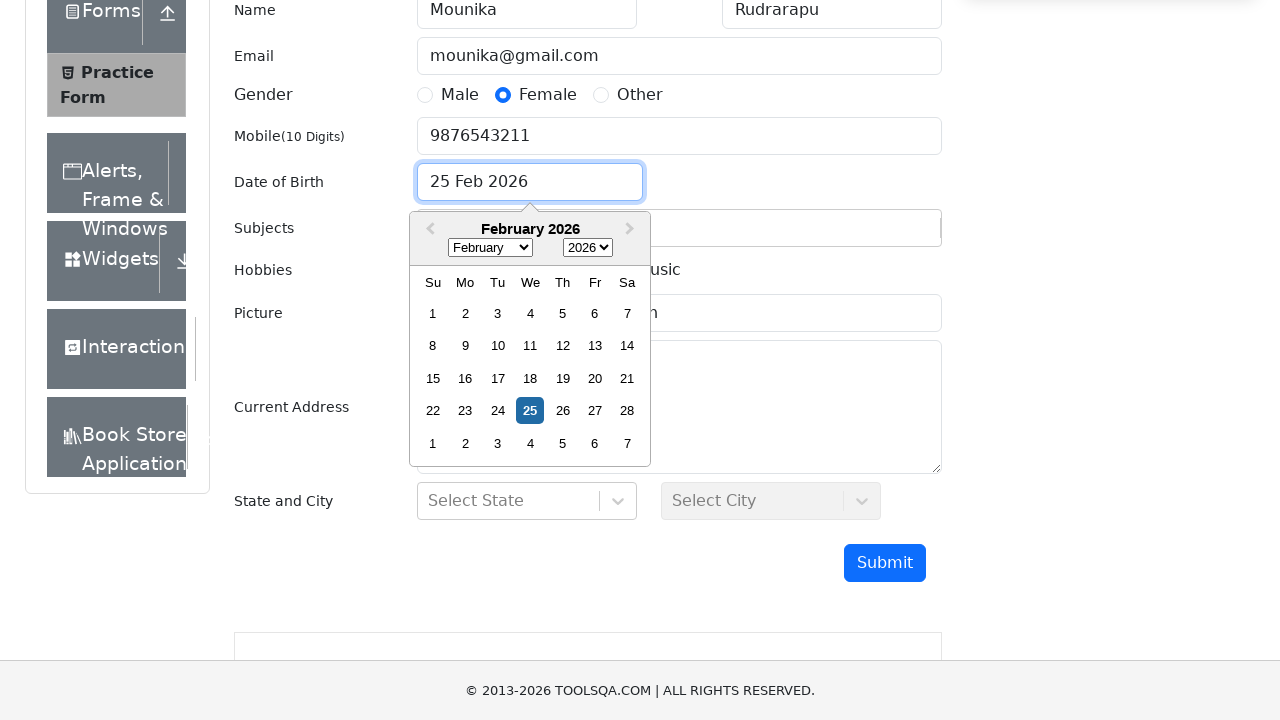

Selected August (month 7) from date picker on select.react-datepicker__month-select
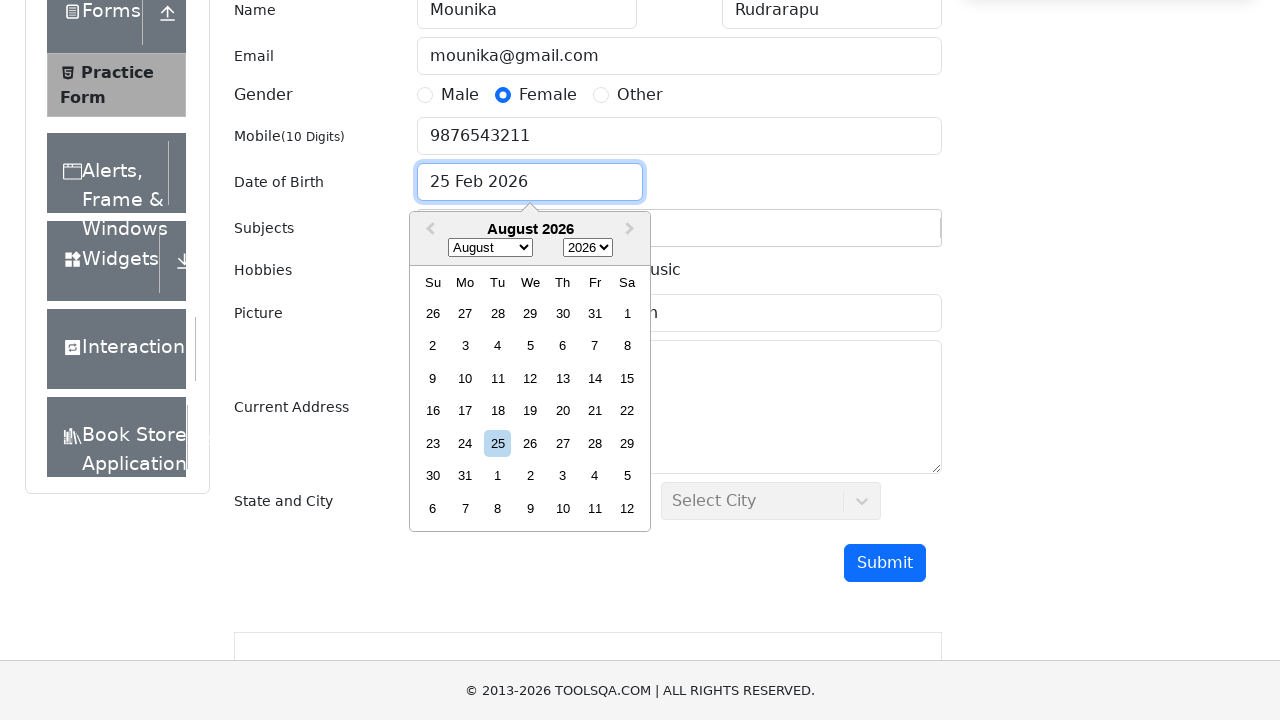

Selected year 2024 from date picker on select.react-datepicker__year-select
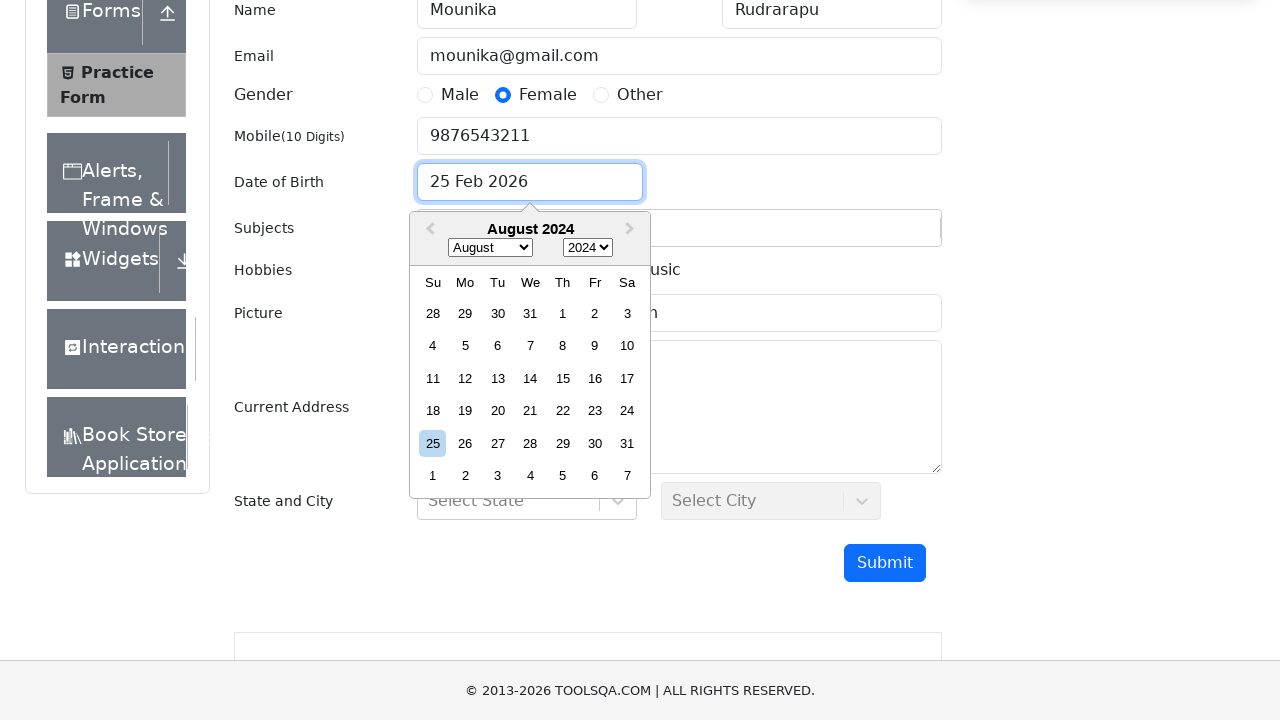

Selected day 5 from calendar at (465, 346) on div.react-datepicker__day:has-text('5'):not(.react-datepicker__day--outside-mont
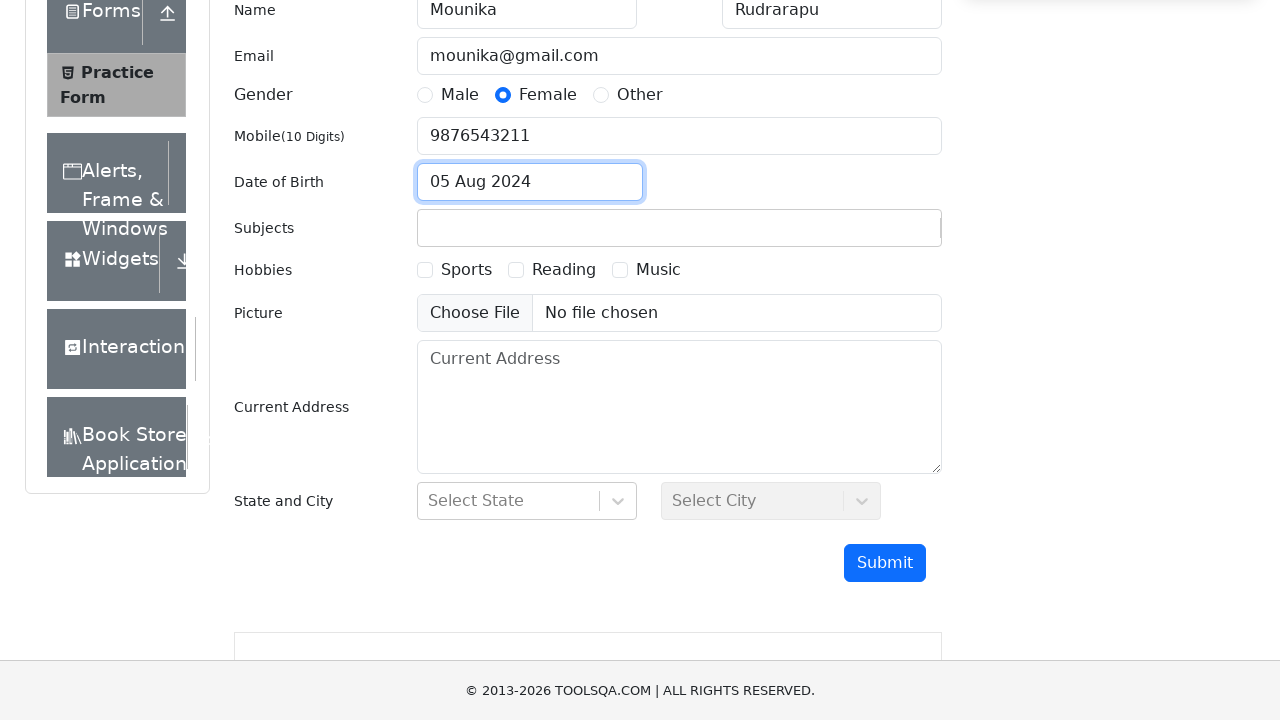

Clicked on subjects field to activate input at (679, 228) on .subjects-auto-complete__value-container
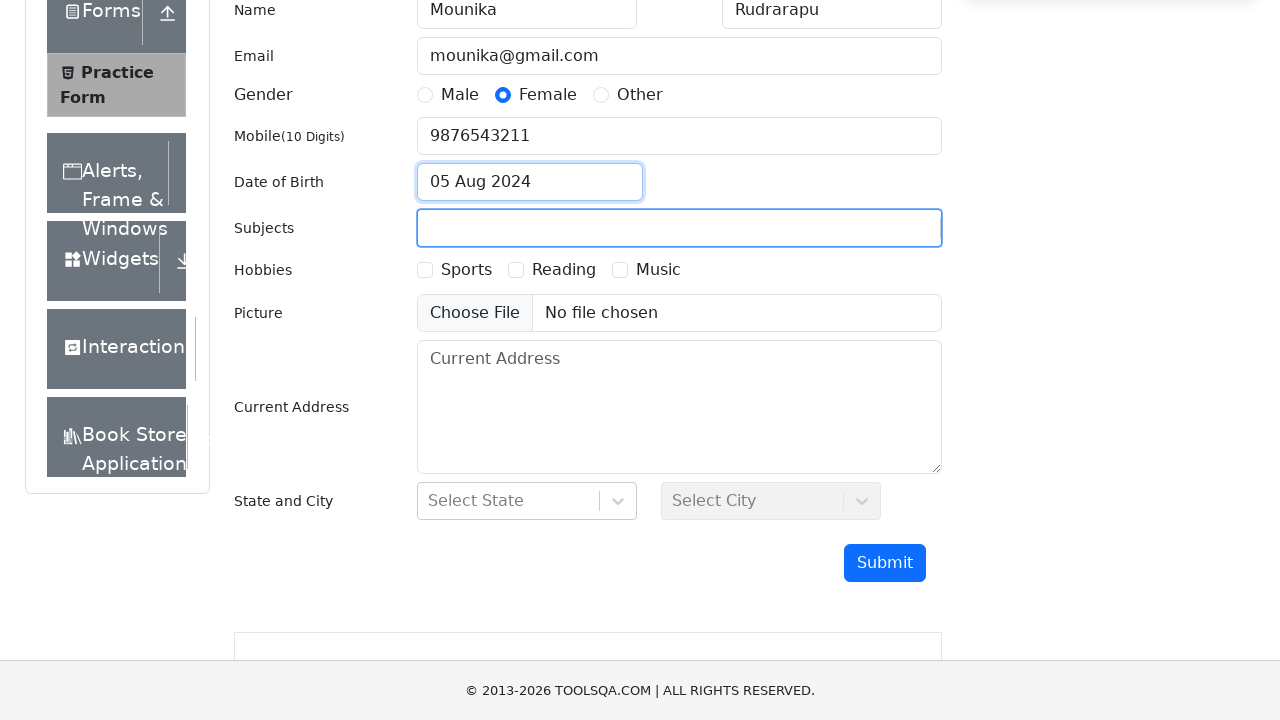

Typed 'Computer Science' in subjects field on .subjects-auto-complete__value-container input
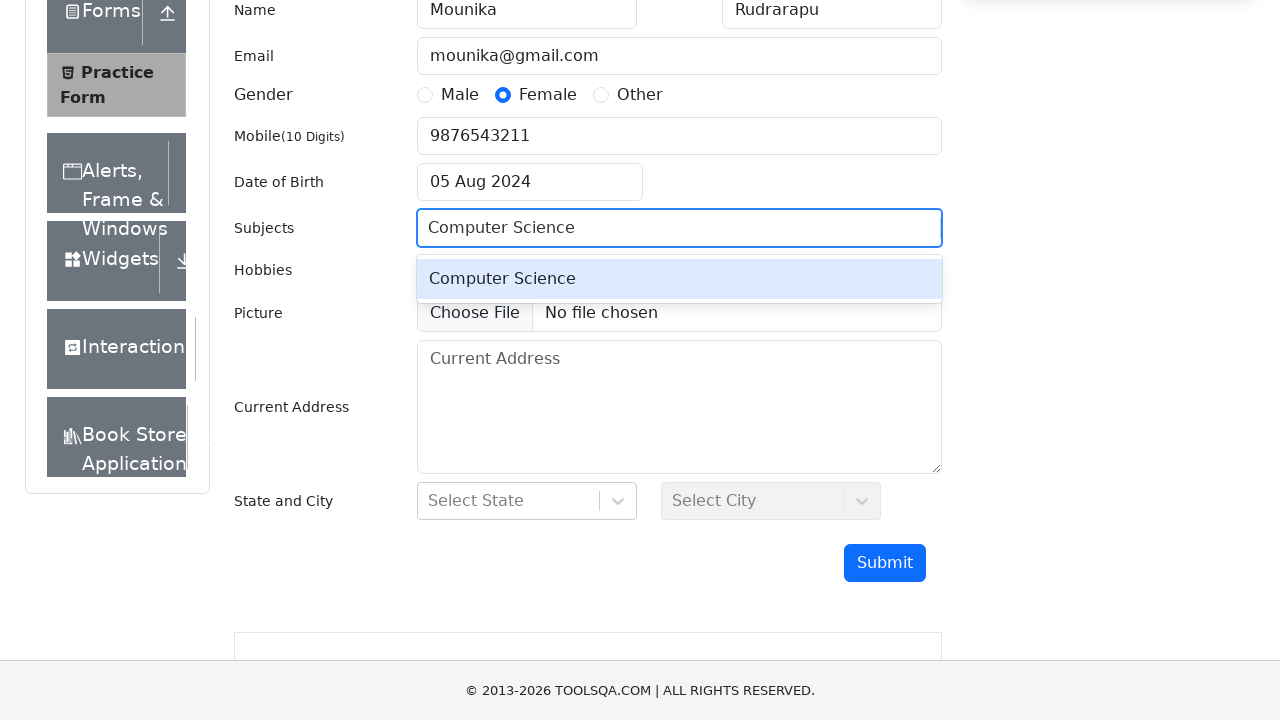

Pressed Enter to confirm subject selection
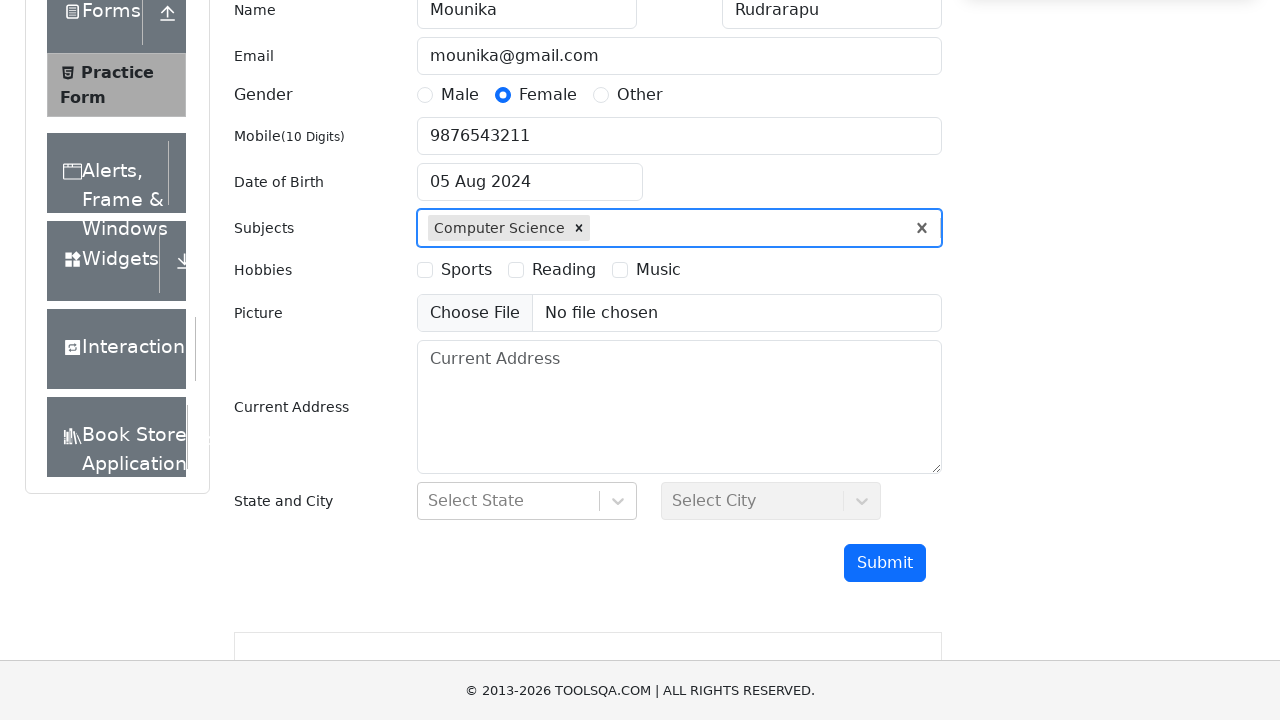

Clicked submit button to submit the practice form at (885, 563) on #submit
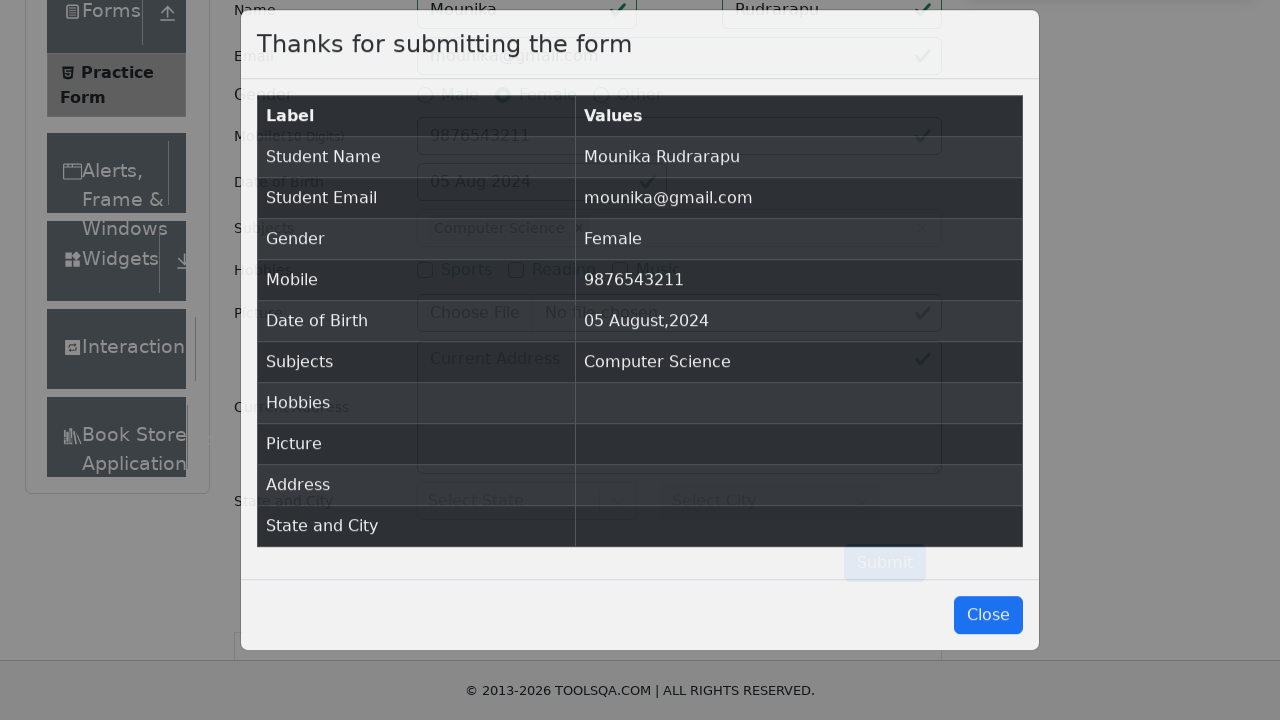

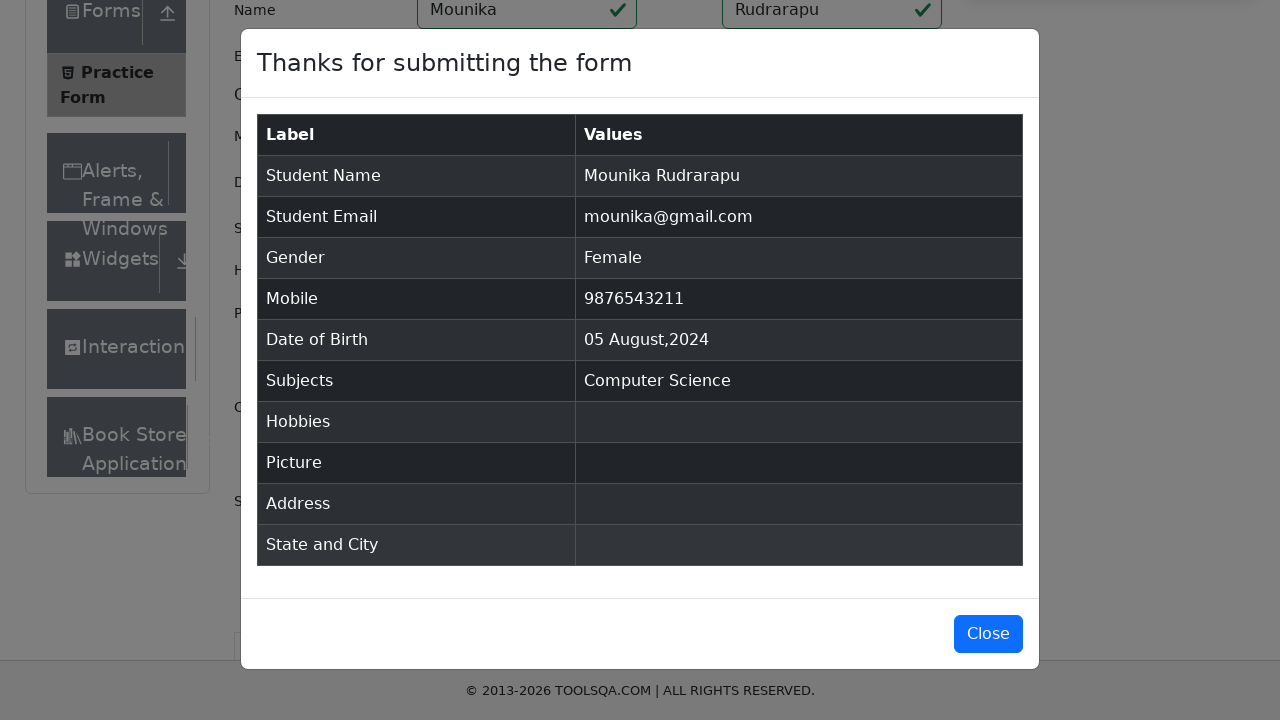